Navigates to the Demoblaze e-commerce demo site and verifies that product listings are displayed by waiting for product elements to load.

Starting URL: https://www.demoblaze.com/index.html

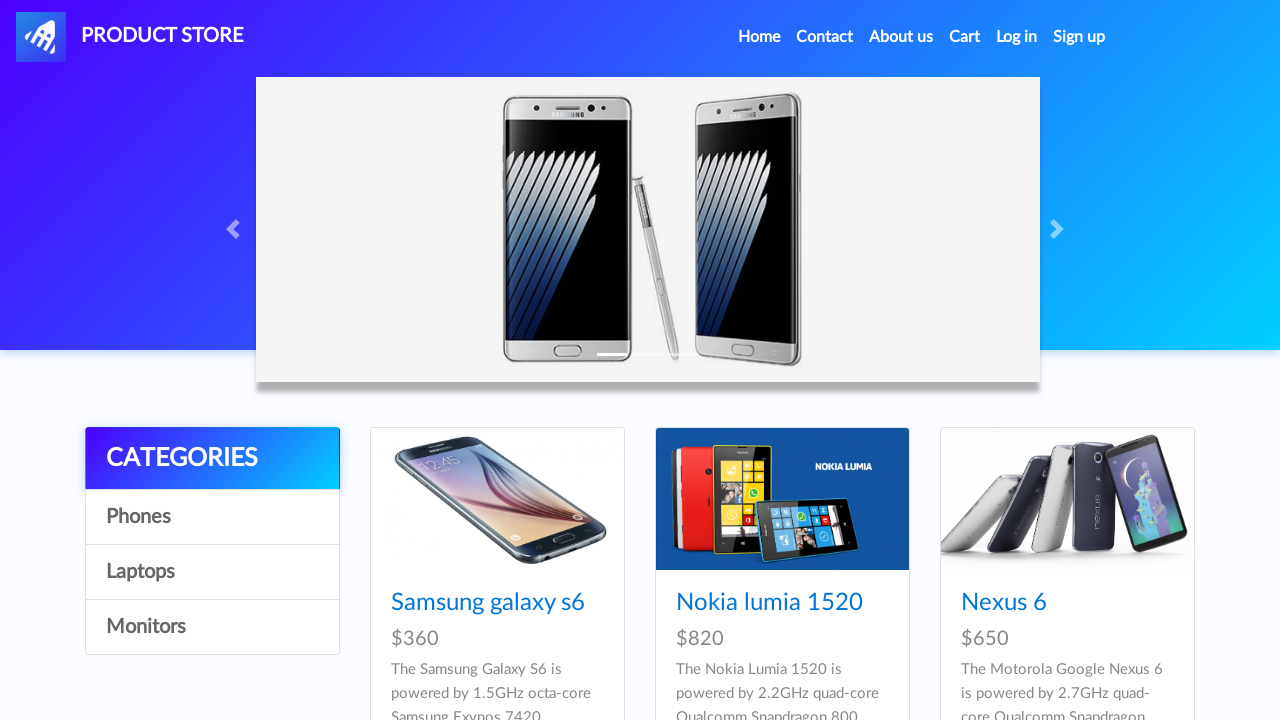

Waited for product listings to load on Demoblaze
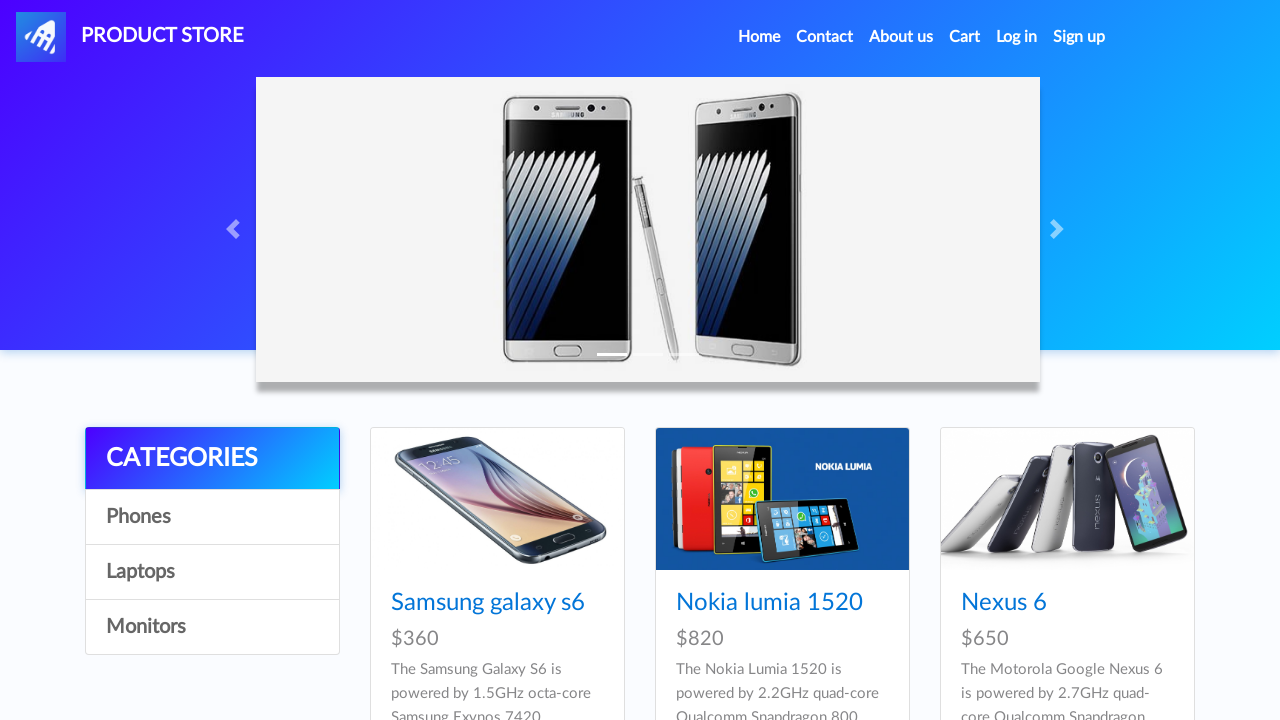

Located product elements on the page
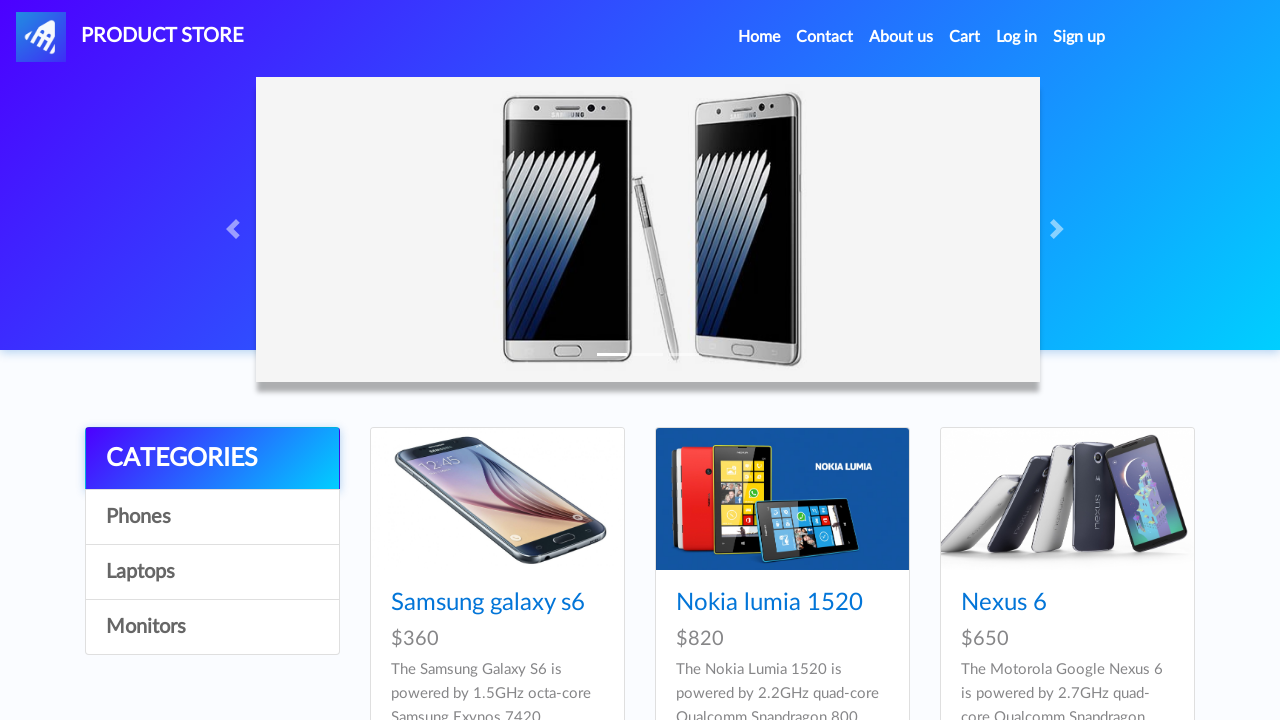

Verified that products are displayed (count > 0)
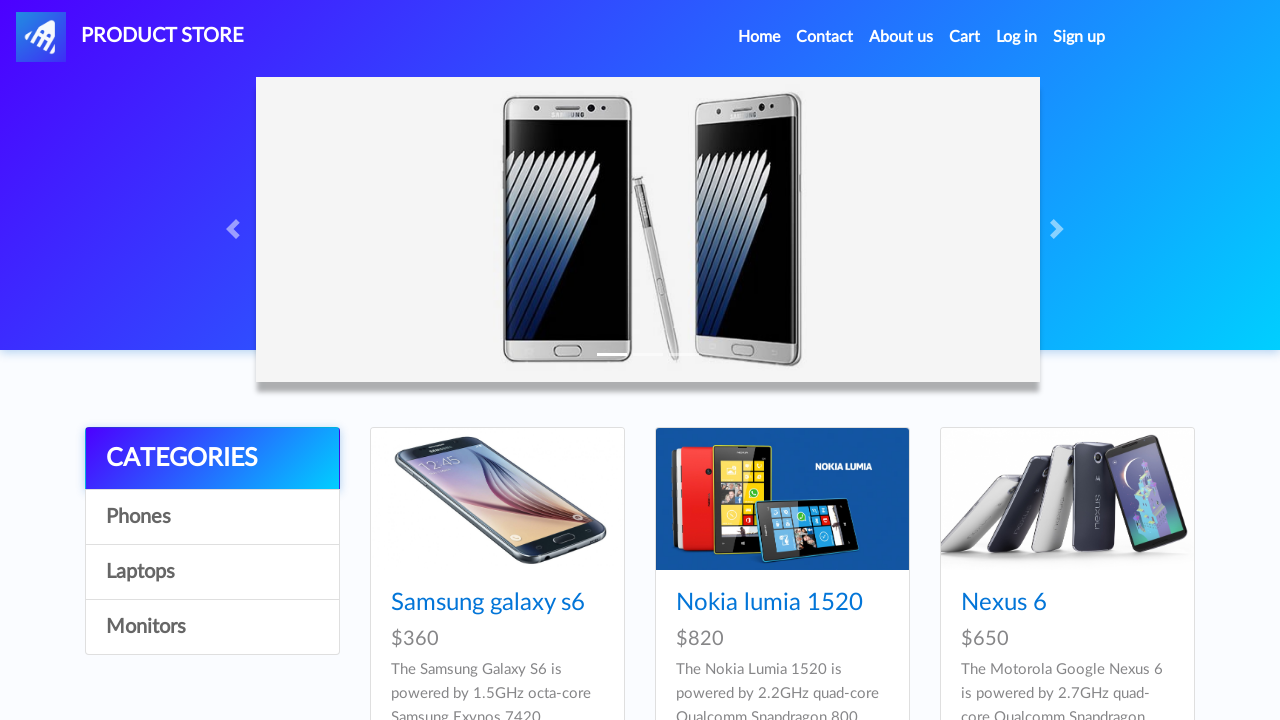

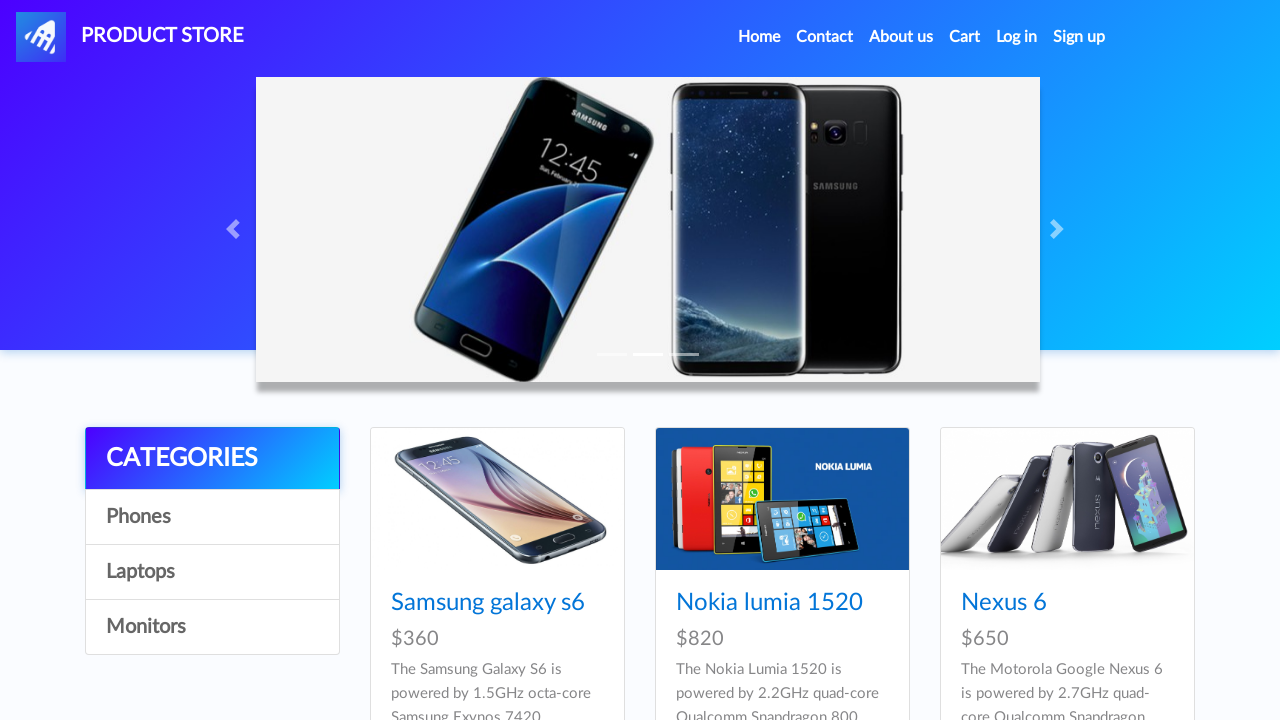